Tests multi-select dropdown by selecting multiple options by value from a fruits dropdown

Starting URL: https://letcode.in/dropdowns

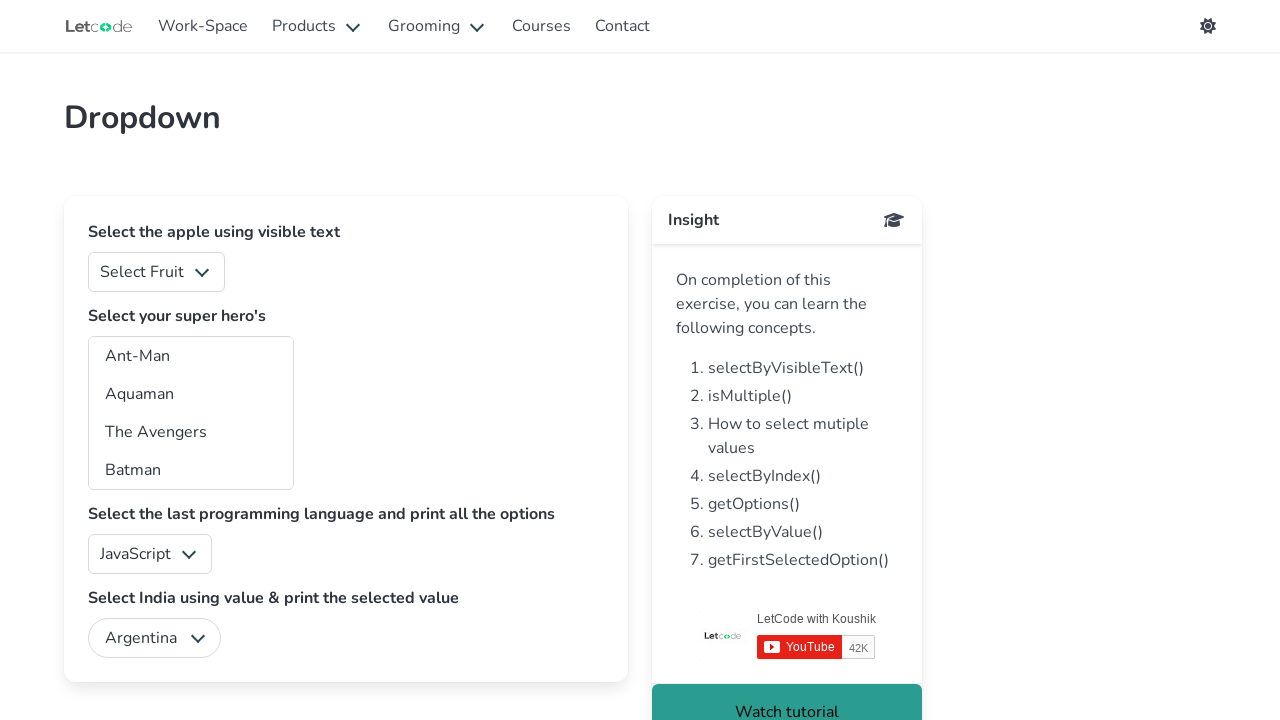

Navigated to dropdowns test page
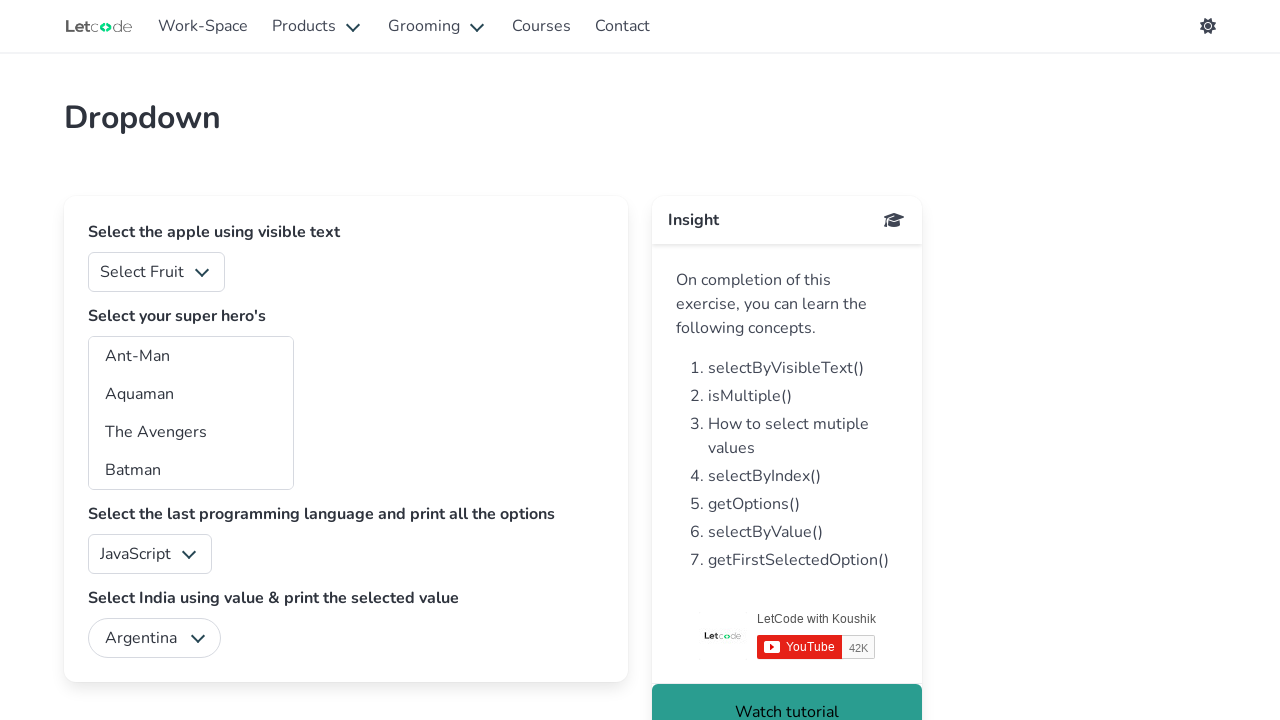

Selected apple and mango from fruits dropdown by value on #fruits
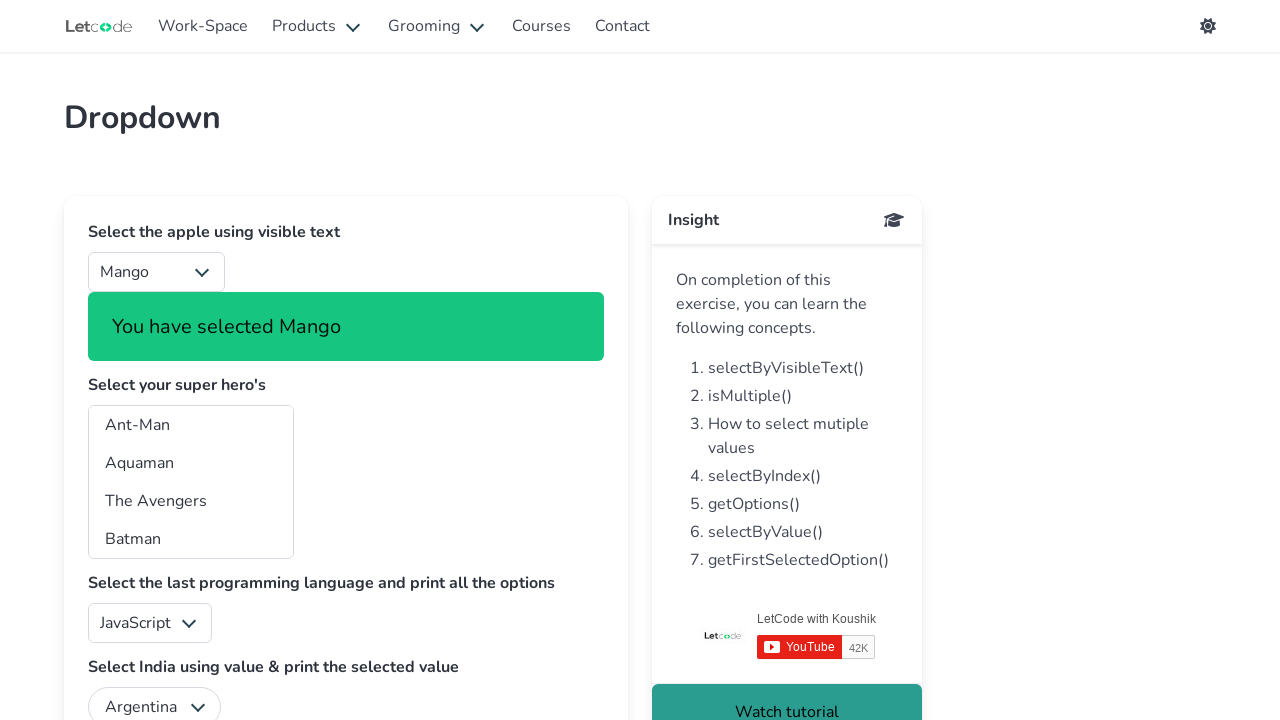

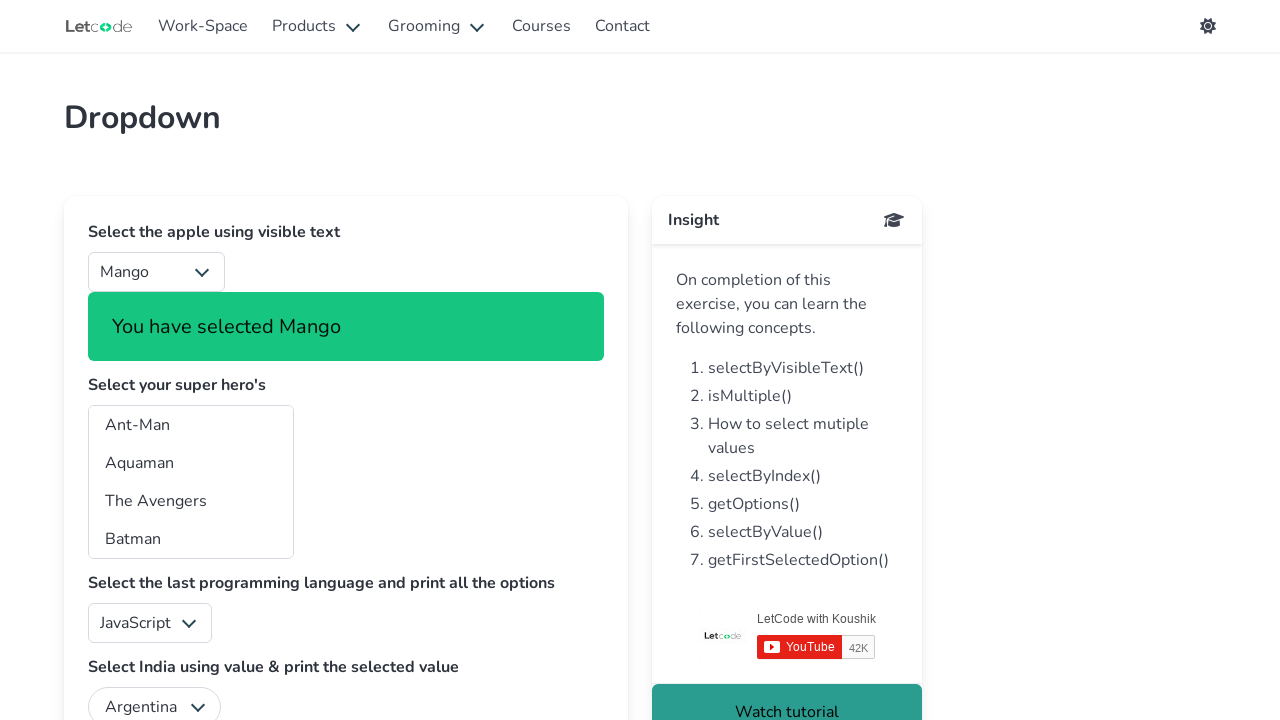